Tests a waits demo page by clicking a button, waiting for an input field to appear, and then filling it with text

Starting URL: https://www.hyrtutorials.com/p/waits-demo.html

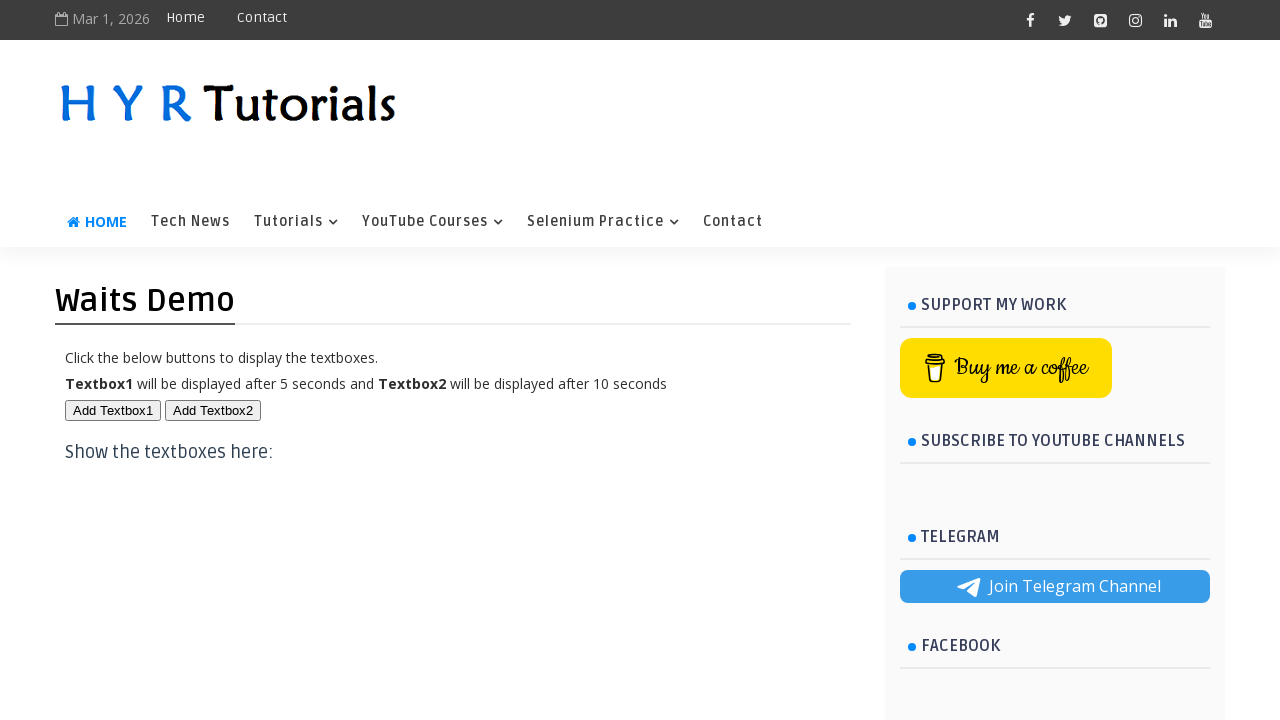

Navigated to waits demo page
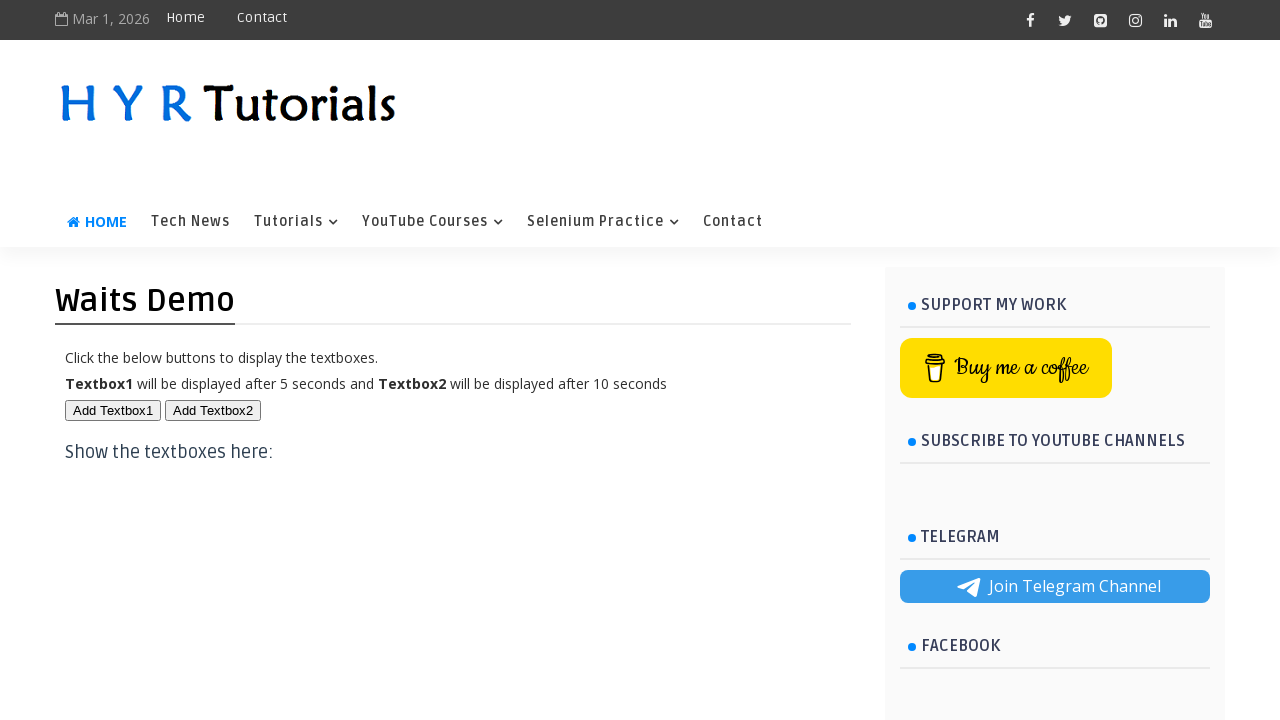

Clicked button to trigger wait demo at (113, 410) on #btn1
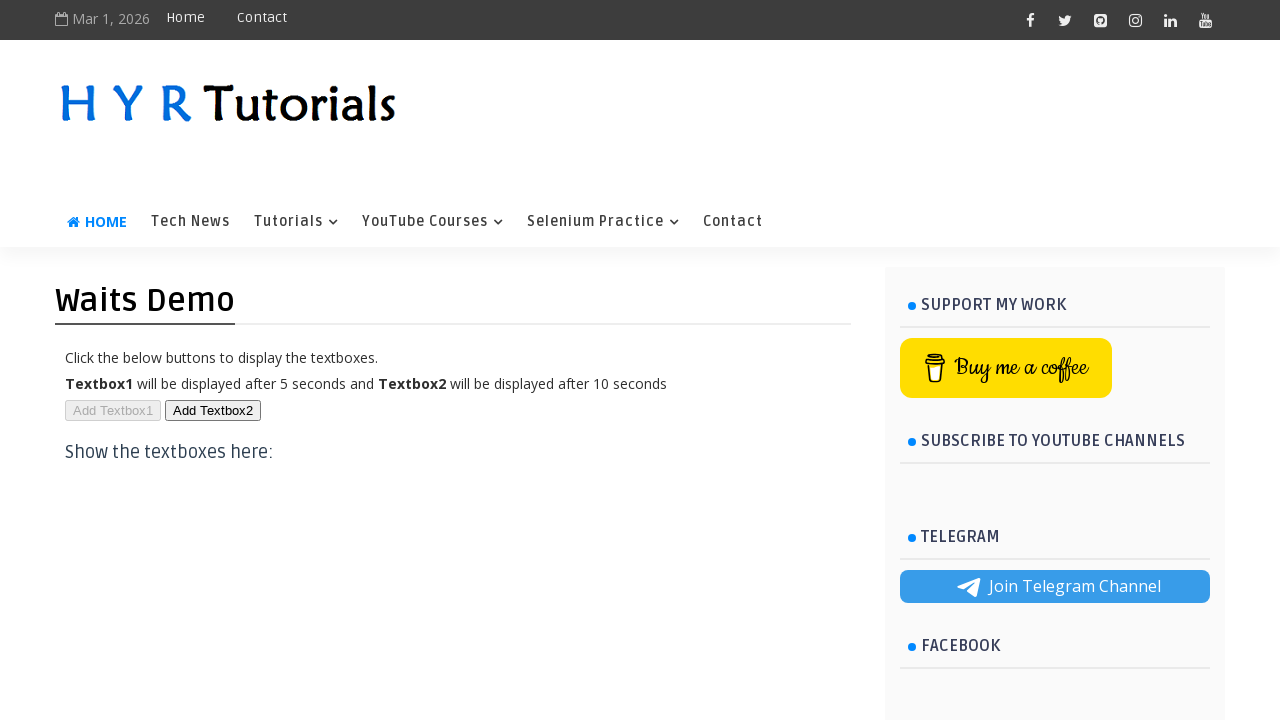

Input field became visible after waiting
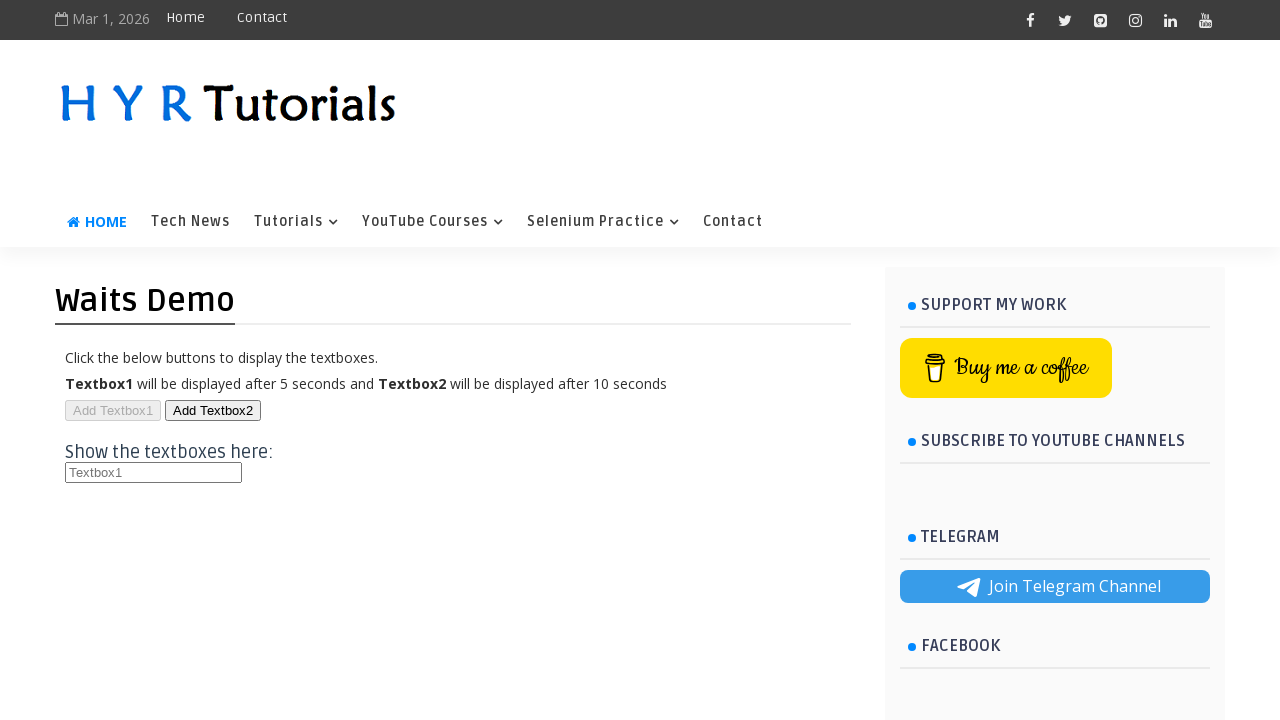

Filled input field with 'test input value' on //input[@id='txt1']
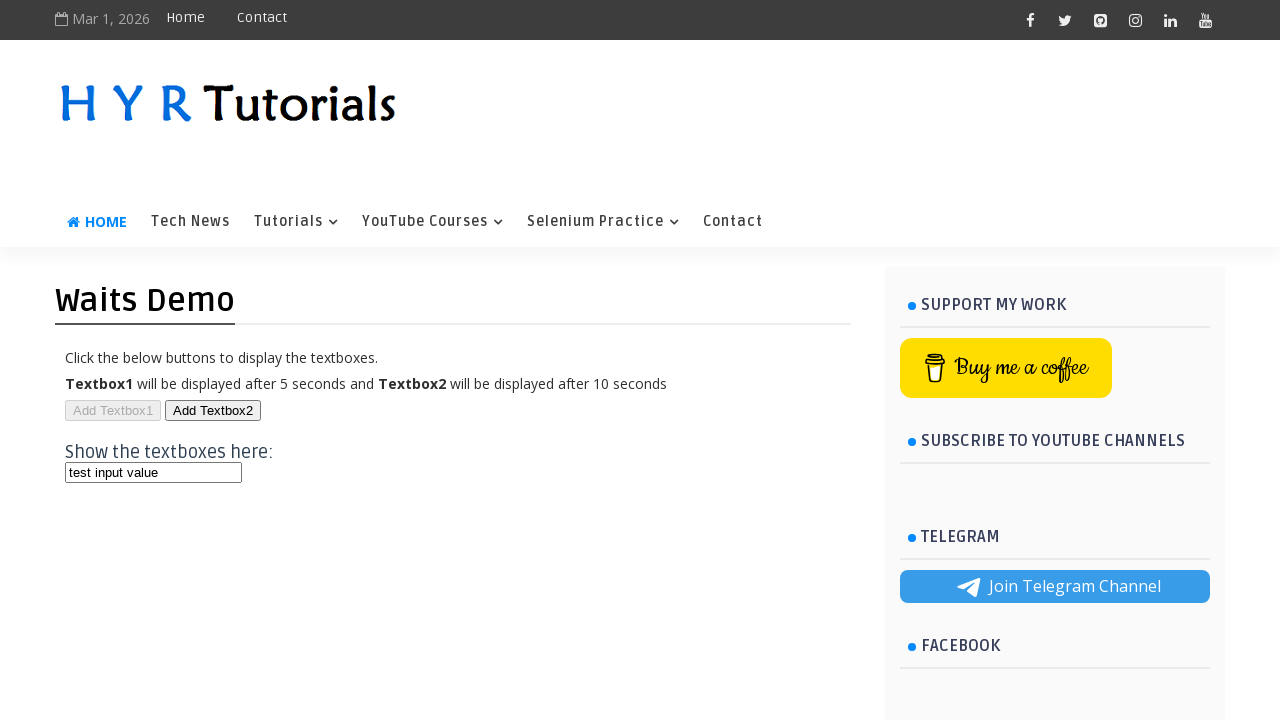

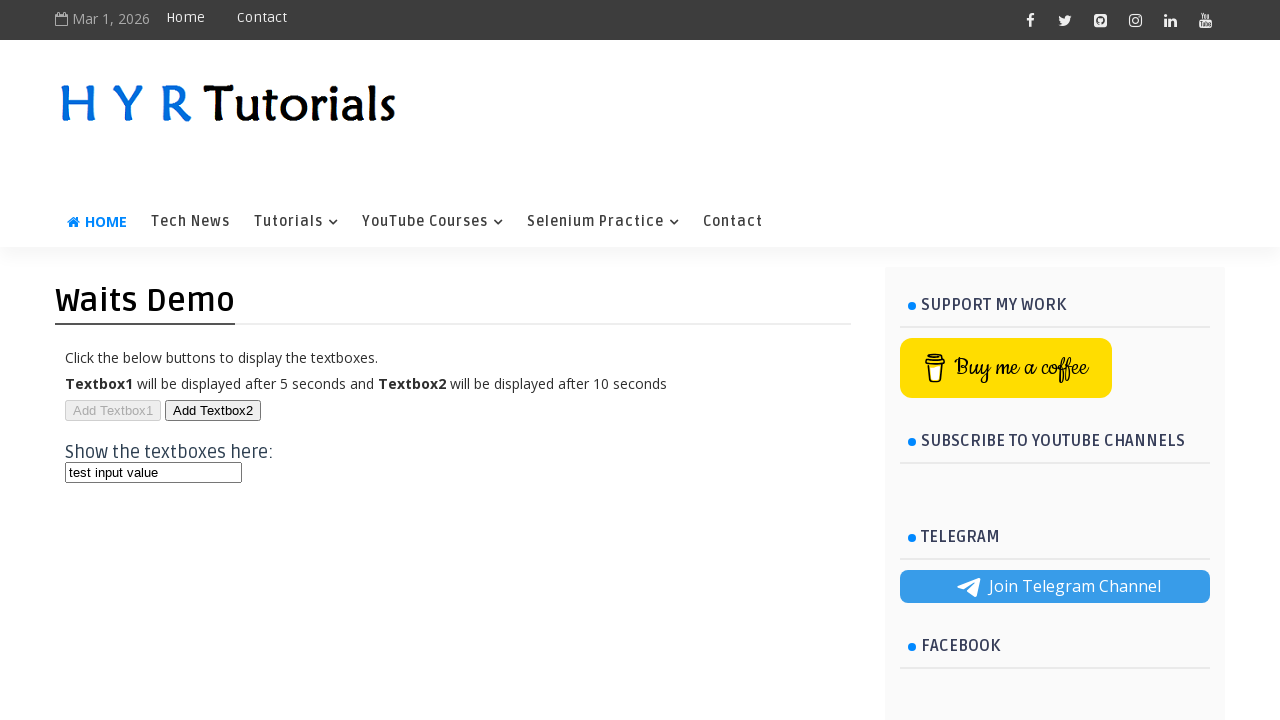